Tests JavaScript alert handling by clicking a button that triggers an alert, accepting the alert, and verifying the result text on the page.

Starting URL: http://the-internet.herokuapp.com/javascript_alerts

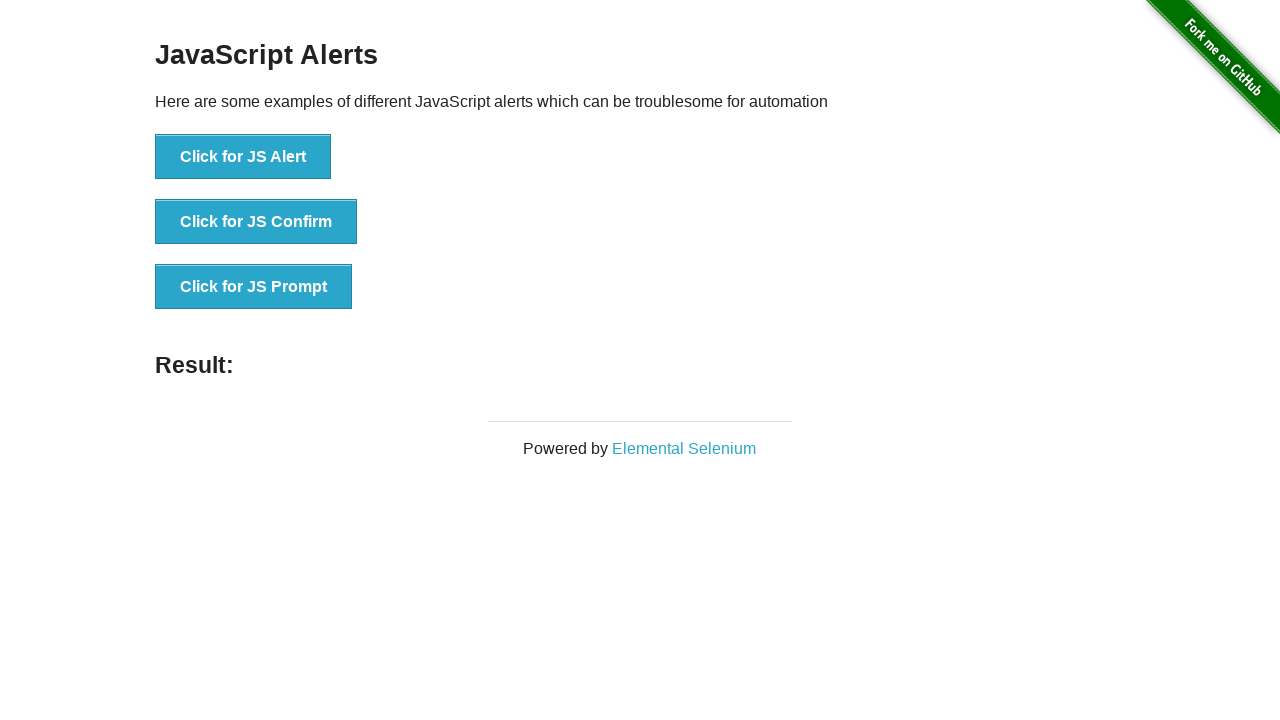

Clicked first button to trigger JavaScript alert at (243, 157) on ul > li:nth-child(1) > button
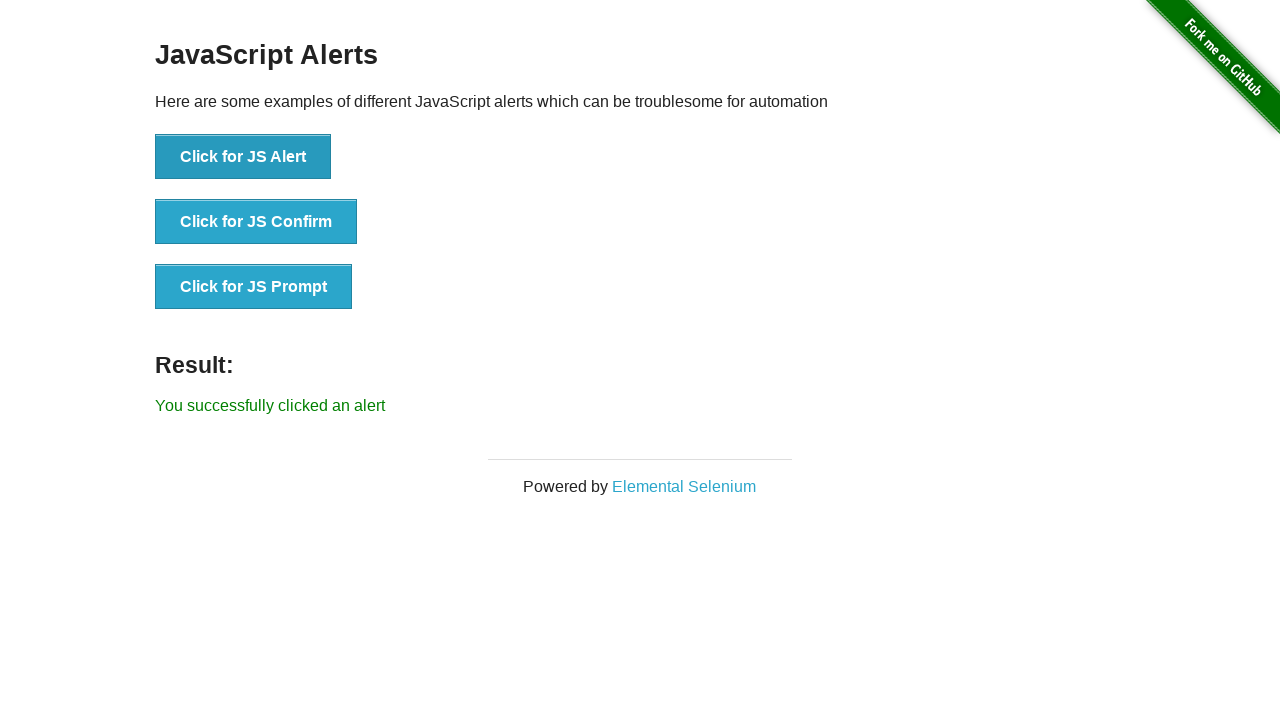

Set up dialog handler to accept alerts
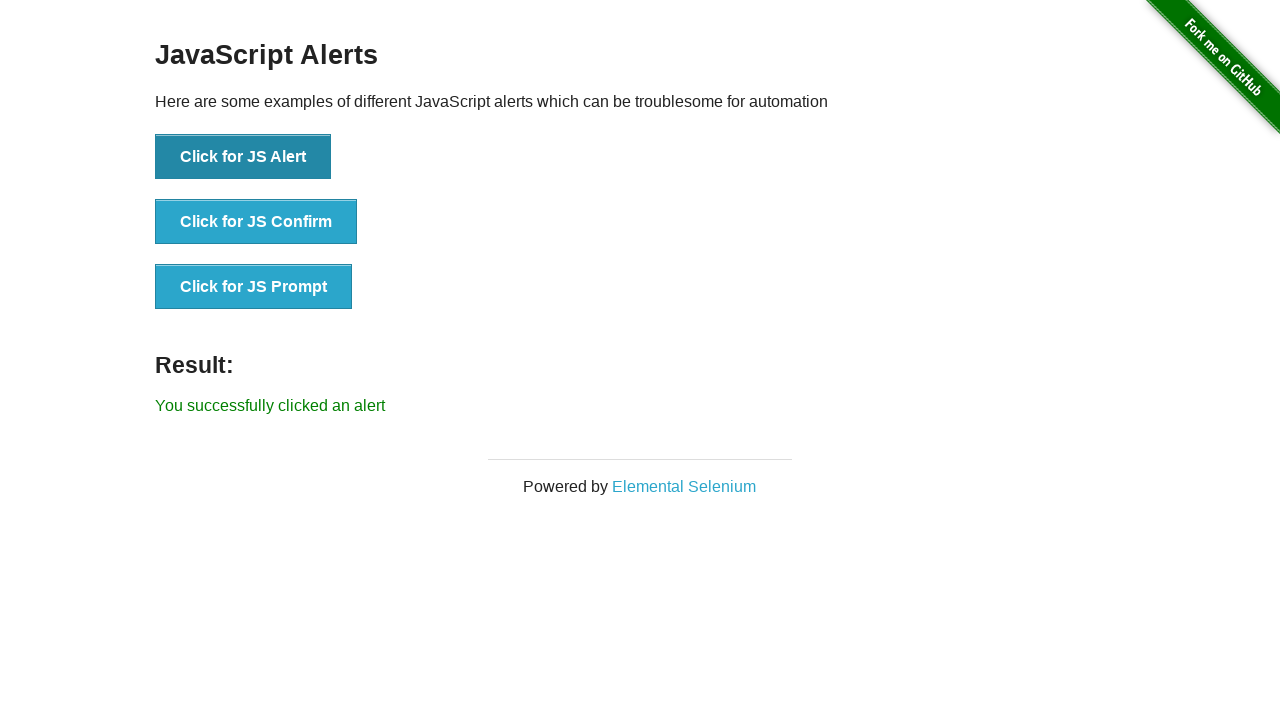

Re-clicked button to trigger alert with handler active at (243, 157) on ul > li:nth-child(1) > button
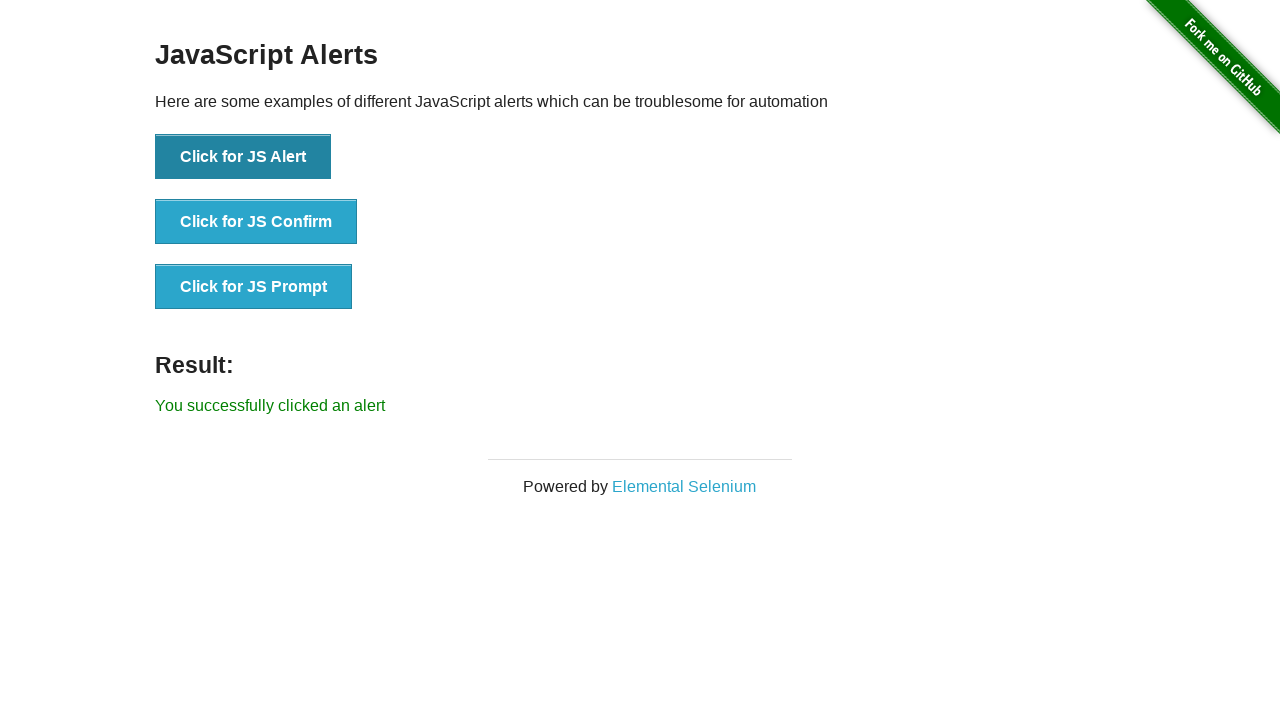

Result element loaded on page
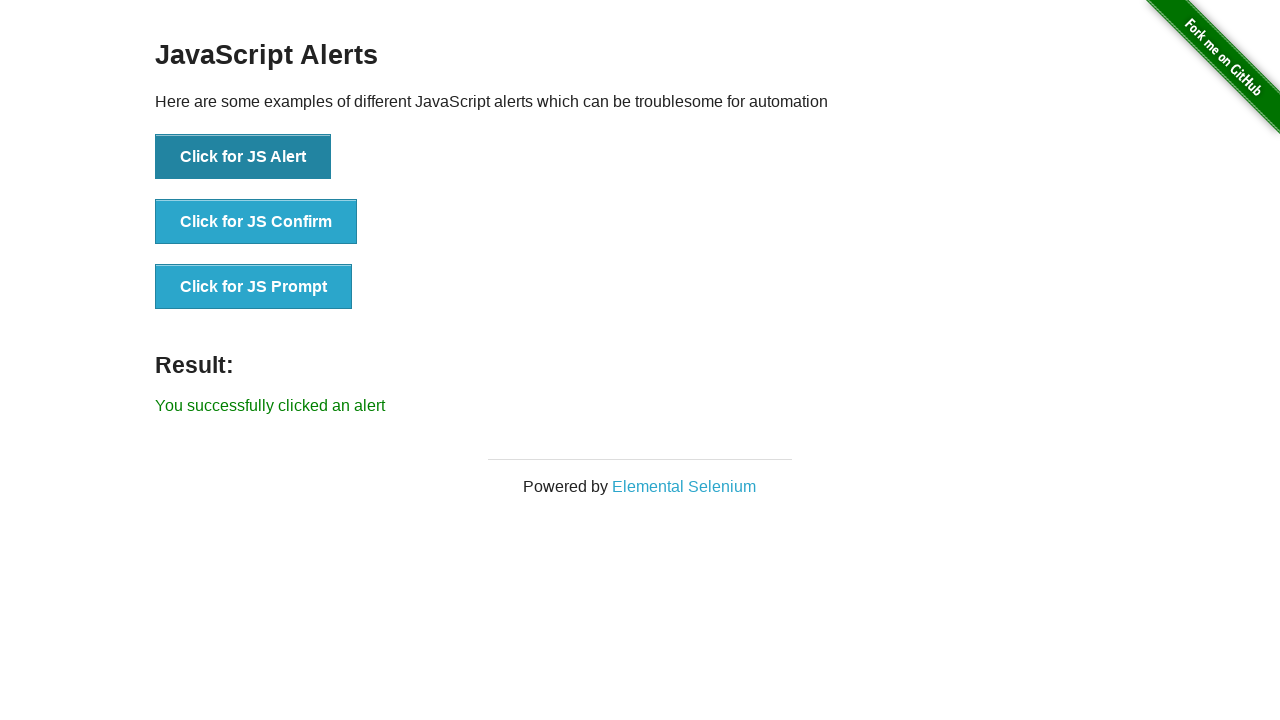

Retrieved result text from page
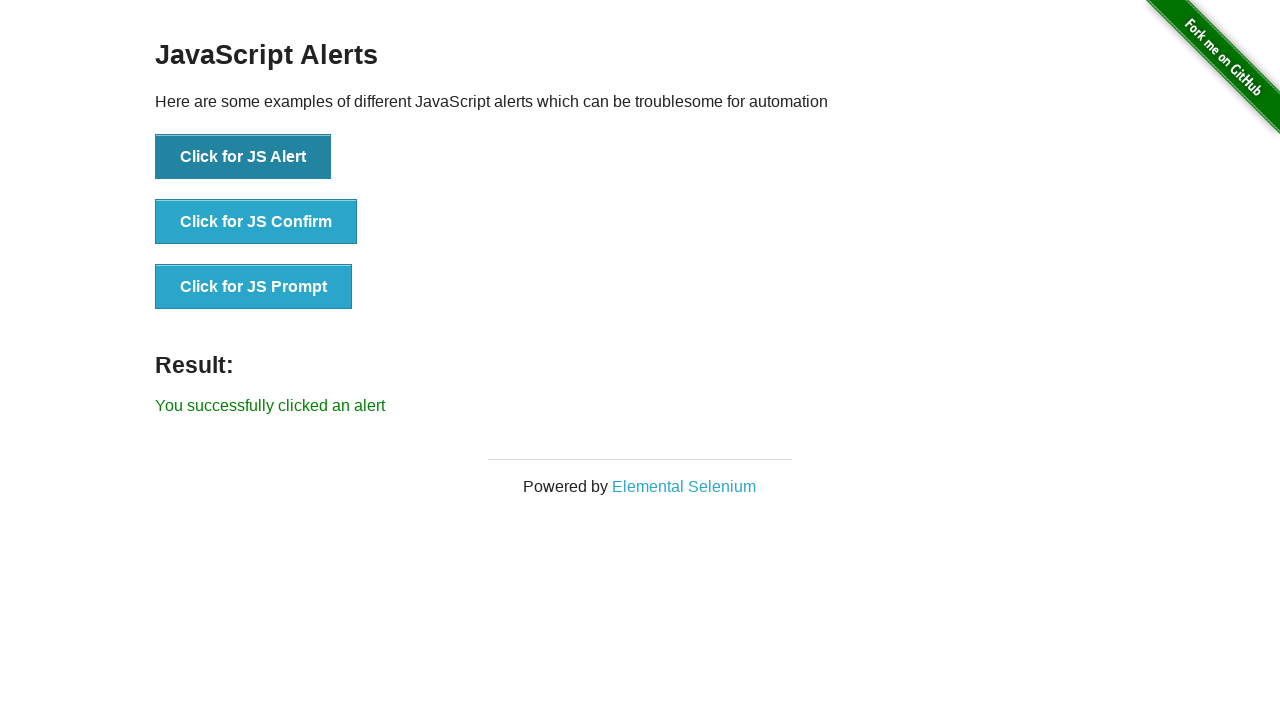

Verified result text matches expected value: 'You successfully clicked an alert'
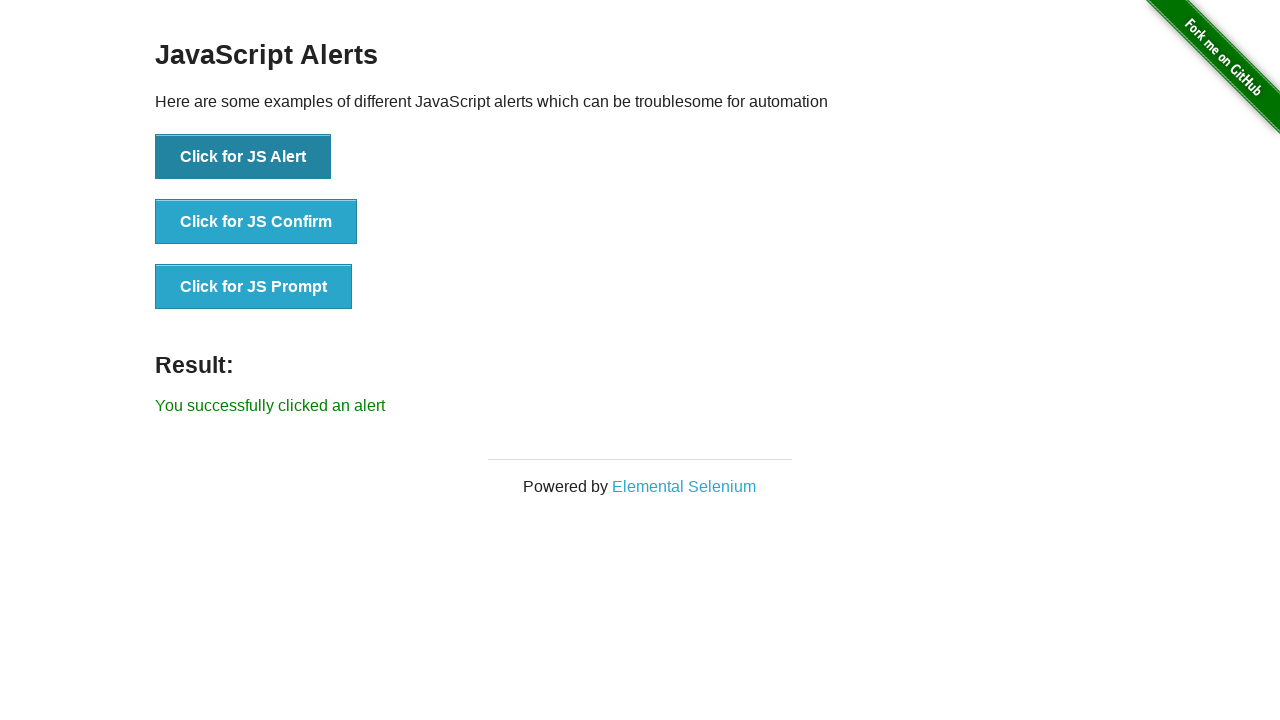

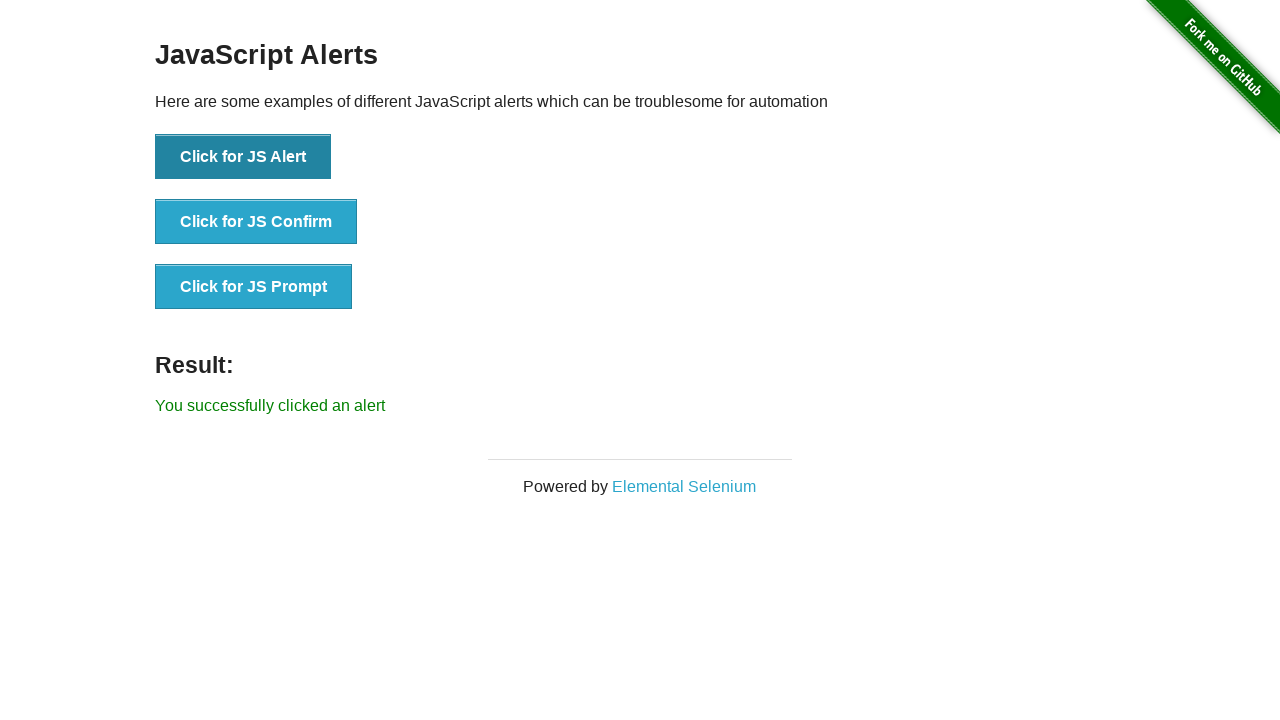